Tests keyboard operations by sending various key presses (Enter, Arrow Down, Arrow Right) to the page and observing the results

Starting URL: https://the-internet.herokuapp.com/key_presses

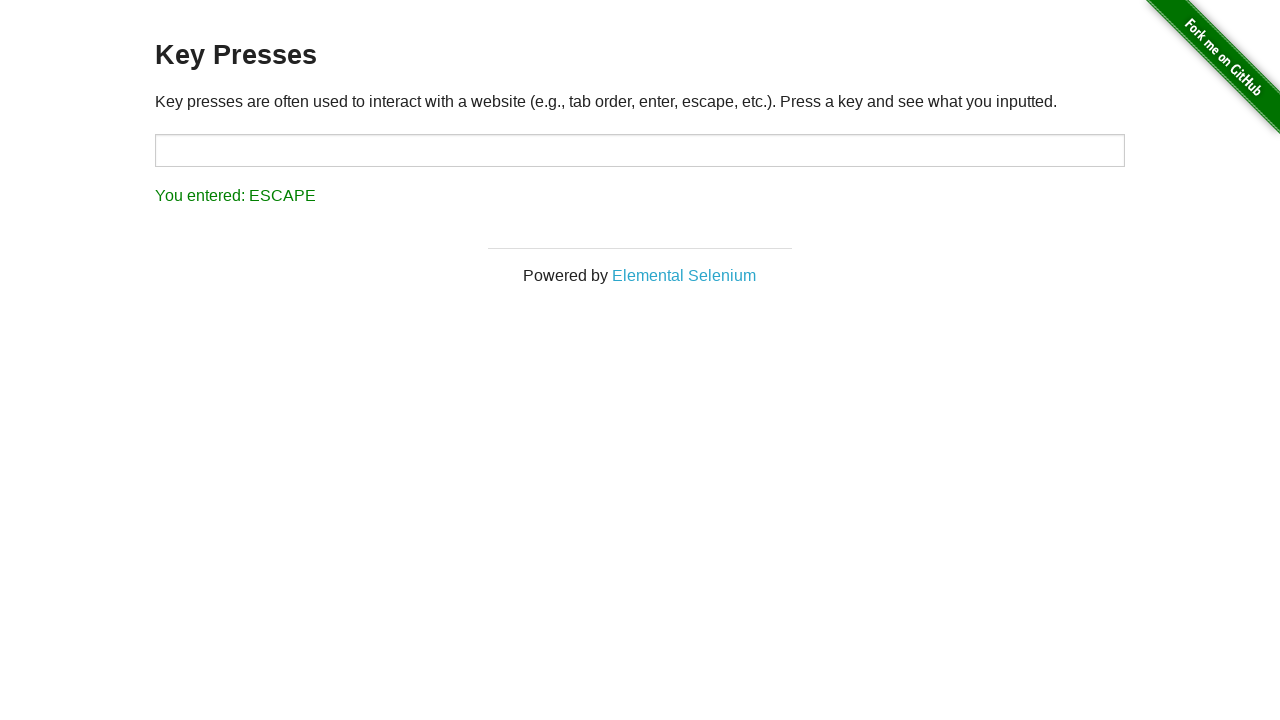

Pressed Enter key
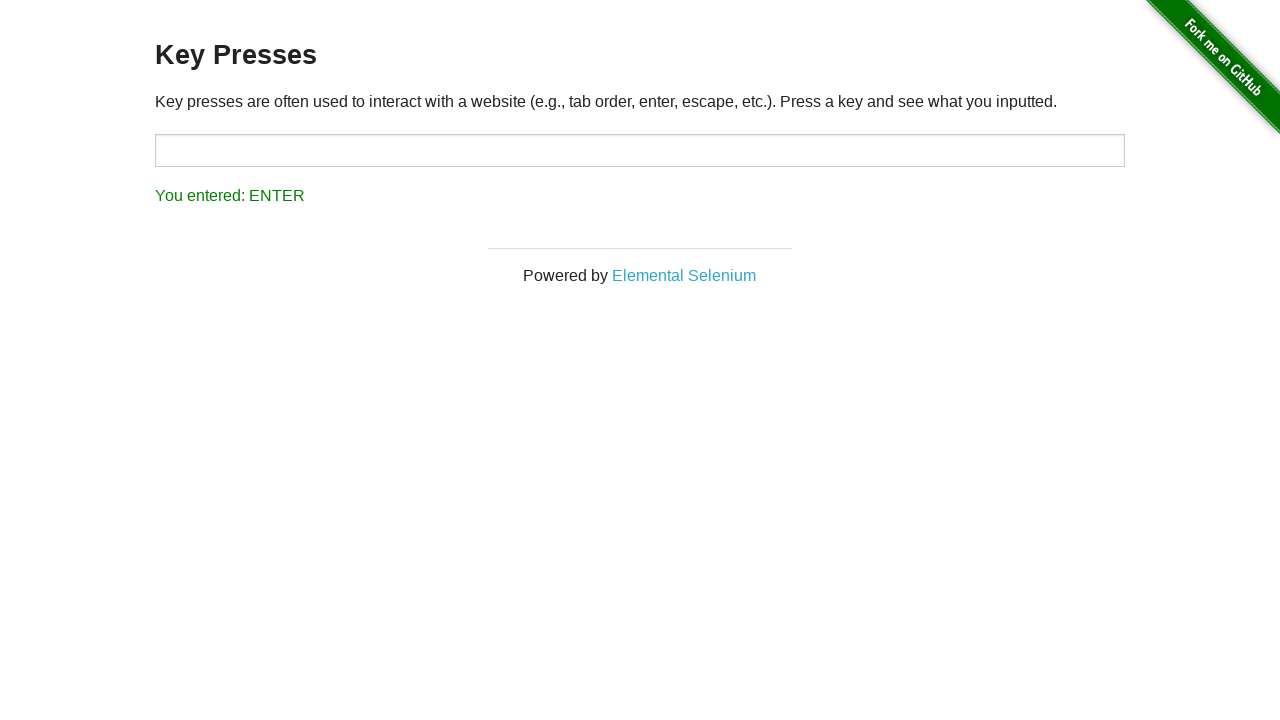

Pressed Arrow Down key
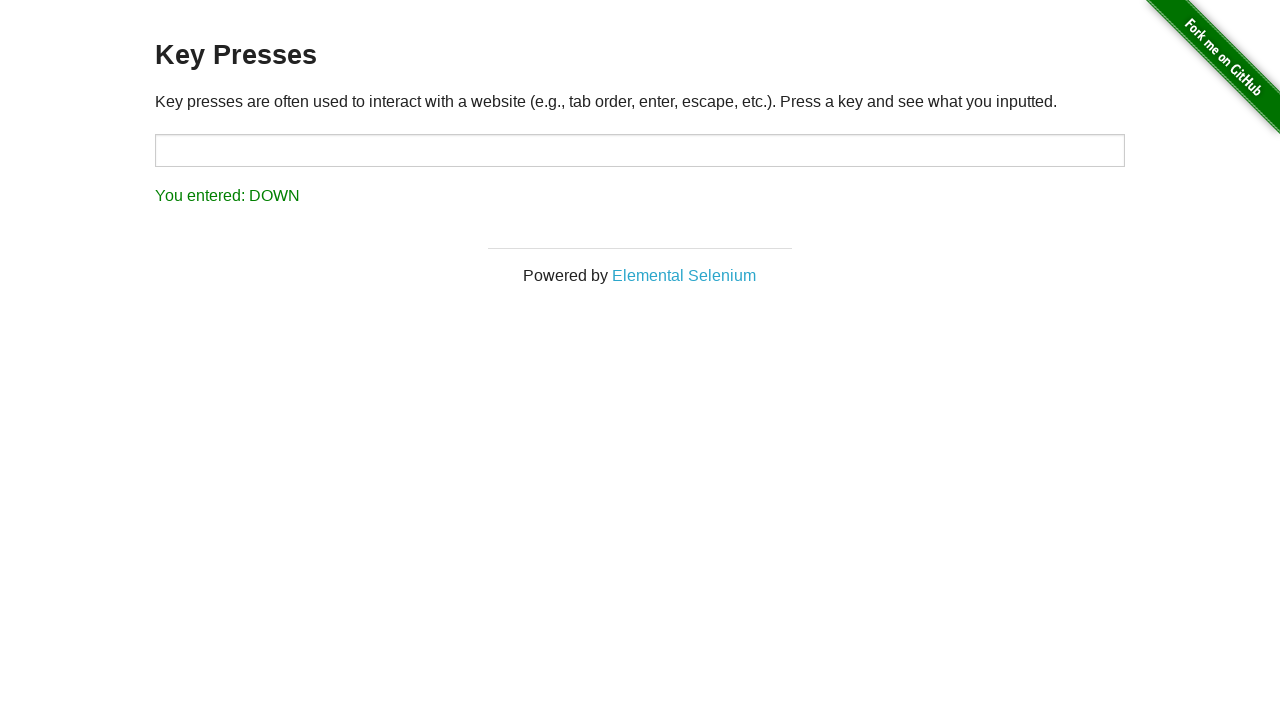

Pressed Arrow Right key
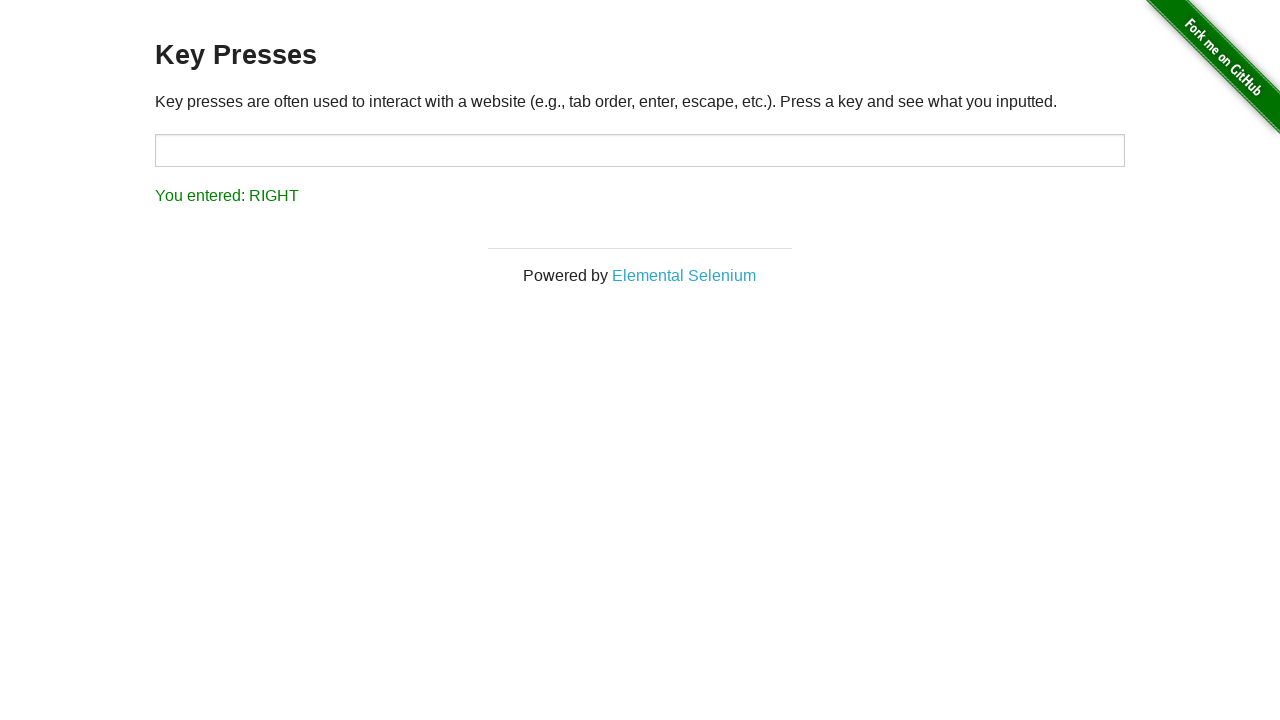

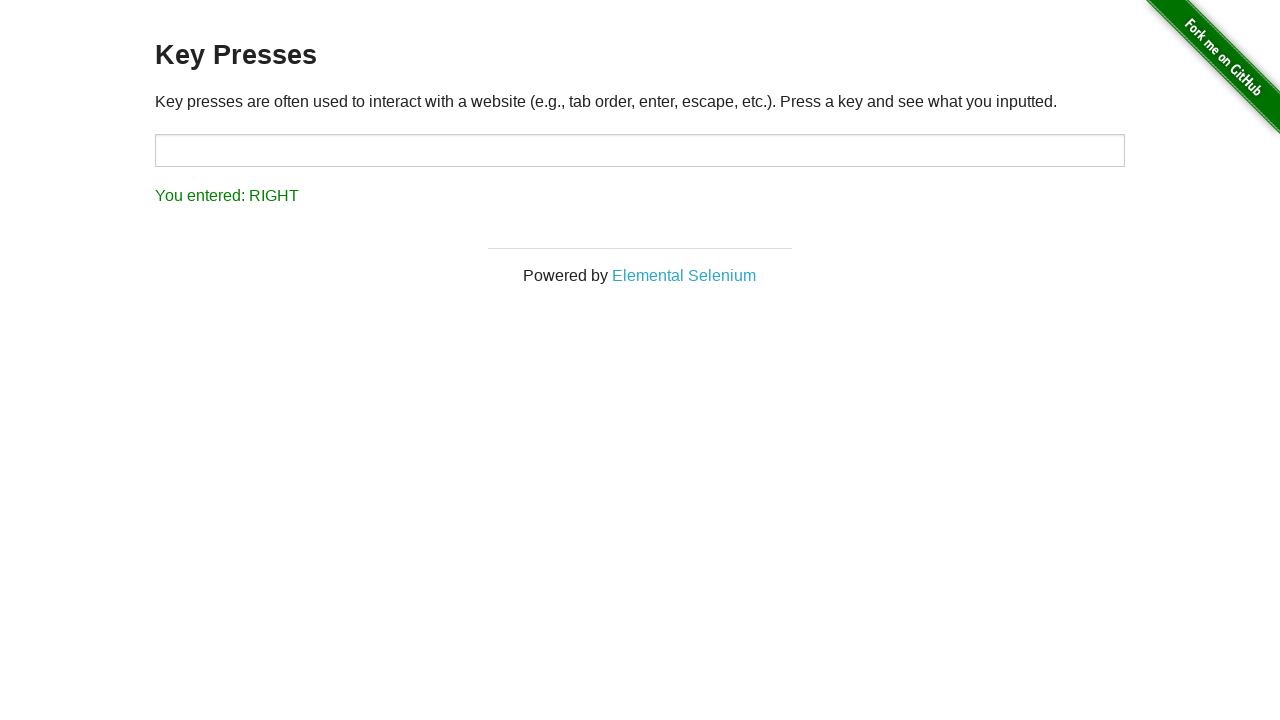